Tests form input by typing text into a text field on the LambdaTest demo page

Starting URL: https://www.lambdatest.com/selenium-playground/simple-form-demo

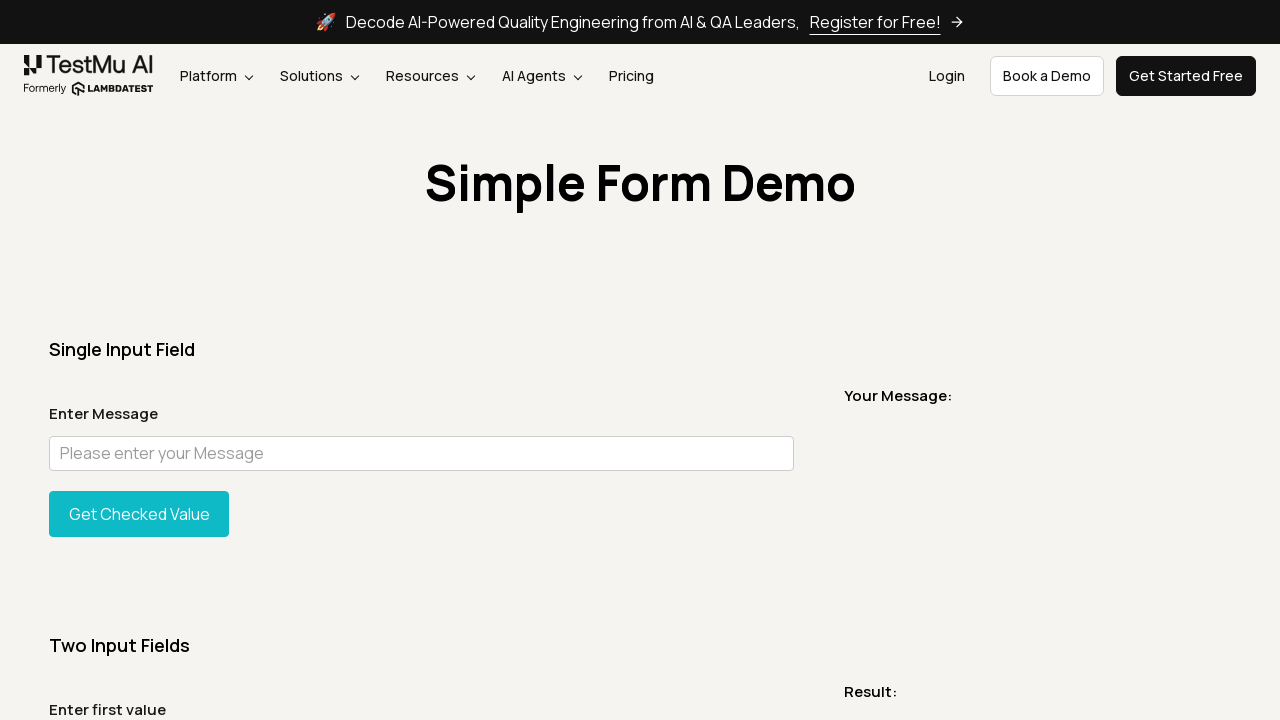

Filled the fourth text input field with 'Arjun Jadhav' on input[type="text"] >> nth=3
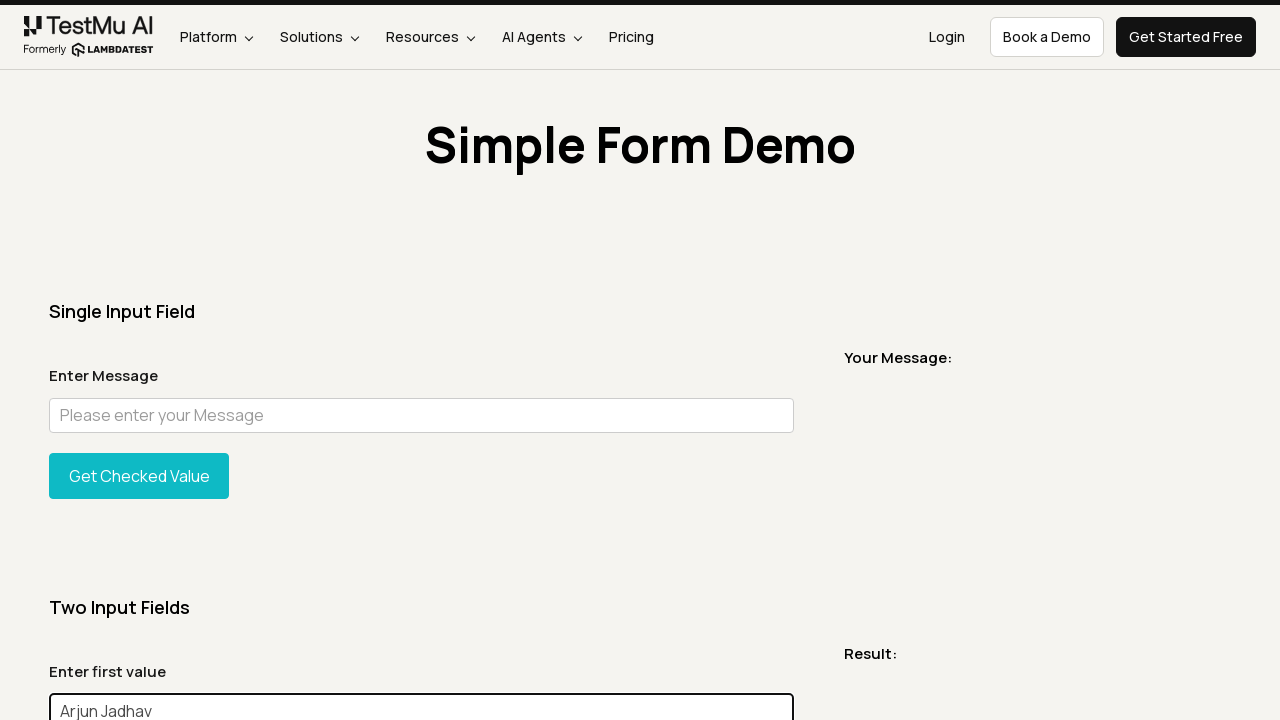

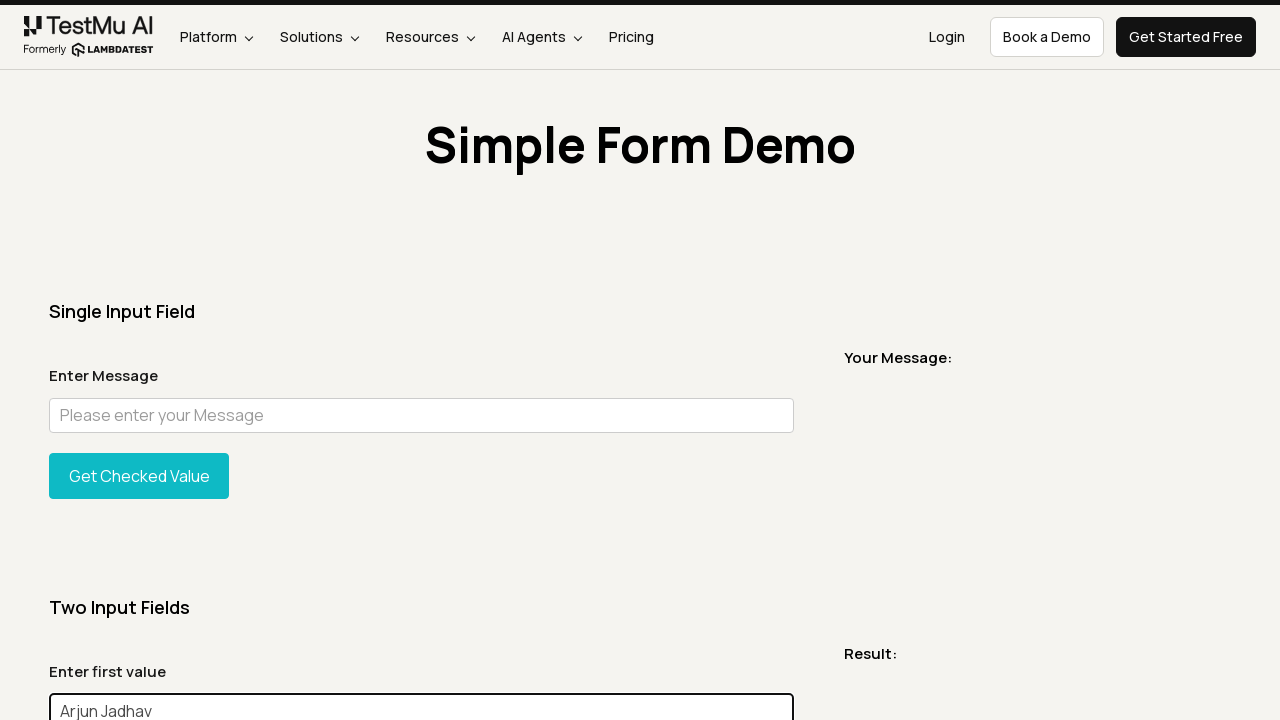